Tests that clicking the Due column header sorts the numeric values in ascending order by clicking once and verifying the order.

Starting URL: http://the-internet.herokuapp.com/tables

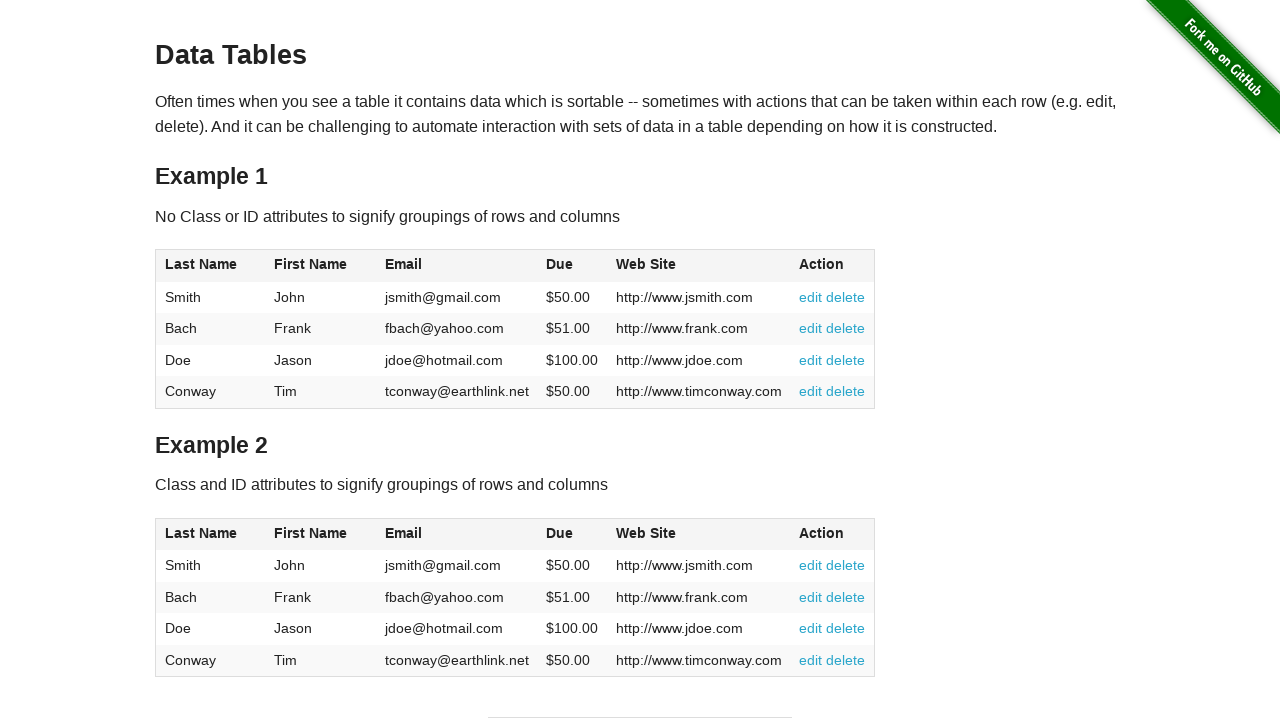

Clicked Due column header to sort in ascending order at (572, 266) on #table1 thead tr th:nth-of-type(4)
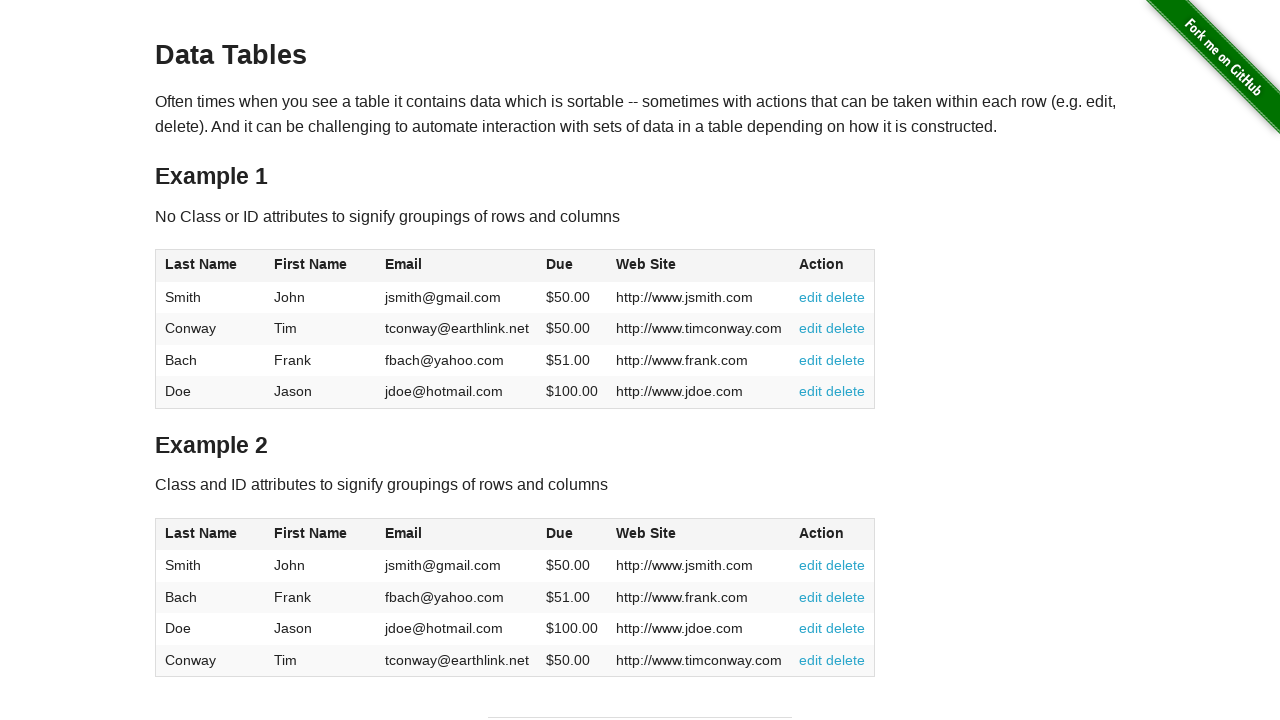

Verified Due column cells are present in the table
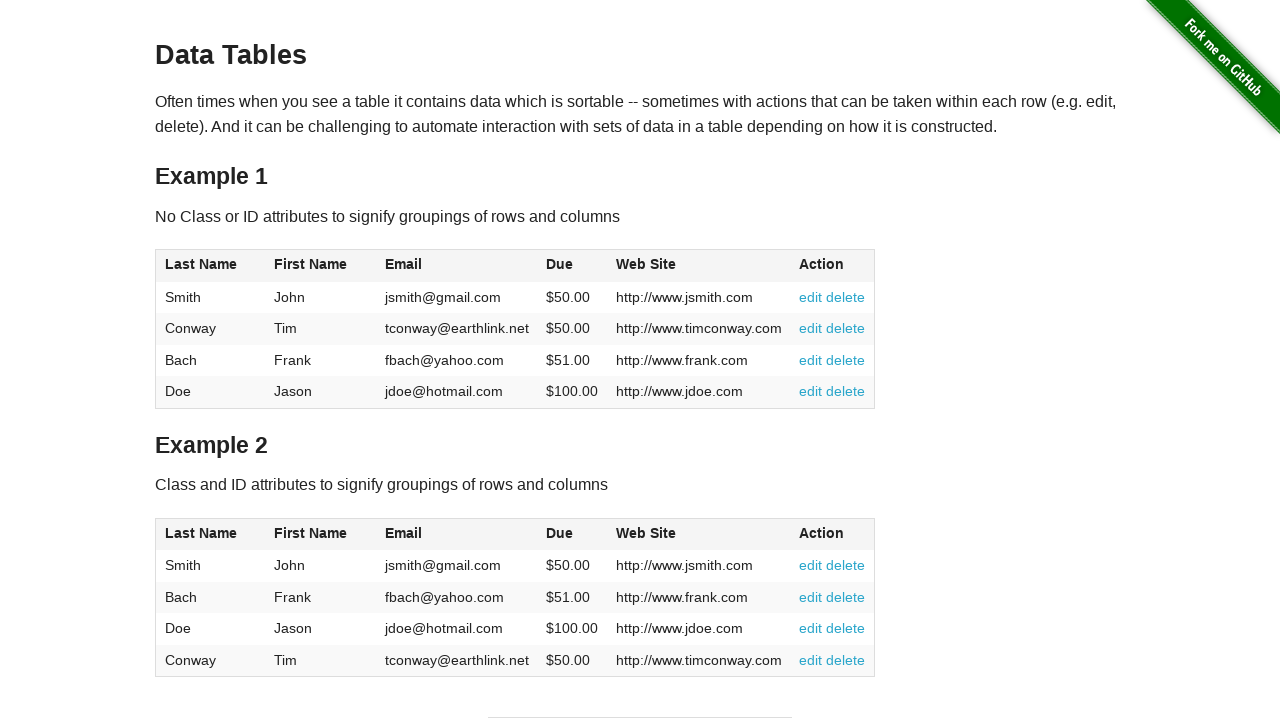

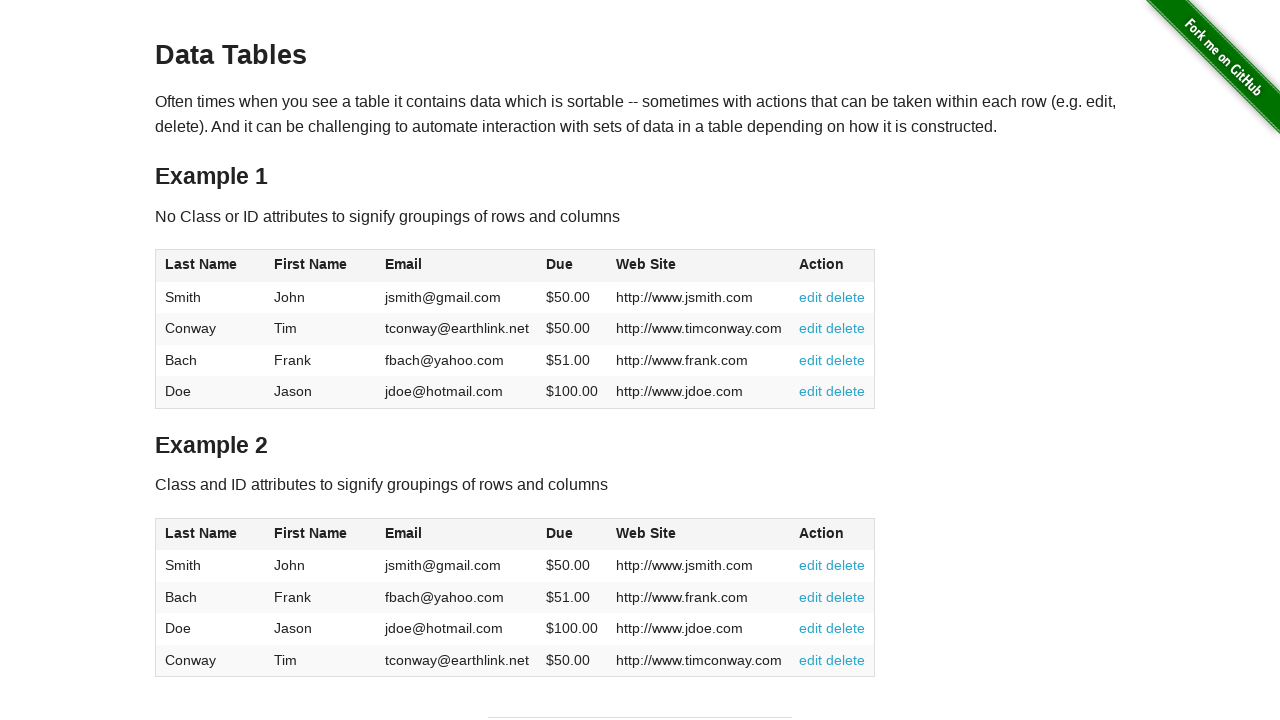